Tests product search functionality by searching for a product on the landing page, navigating to the offers page, and verifying the product name matches across both pages

Starting URL: https://rahulshettyacademy.com/seleniumPractise/#/

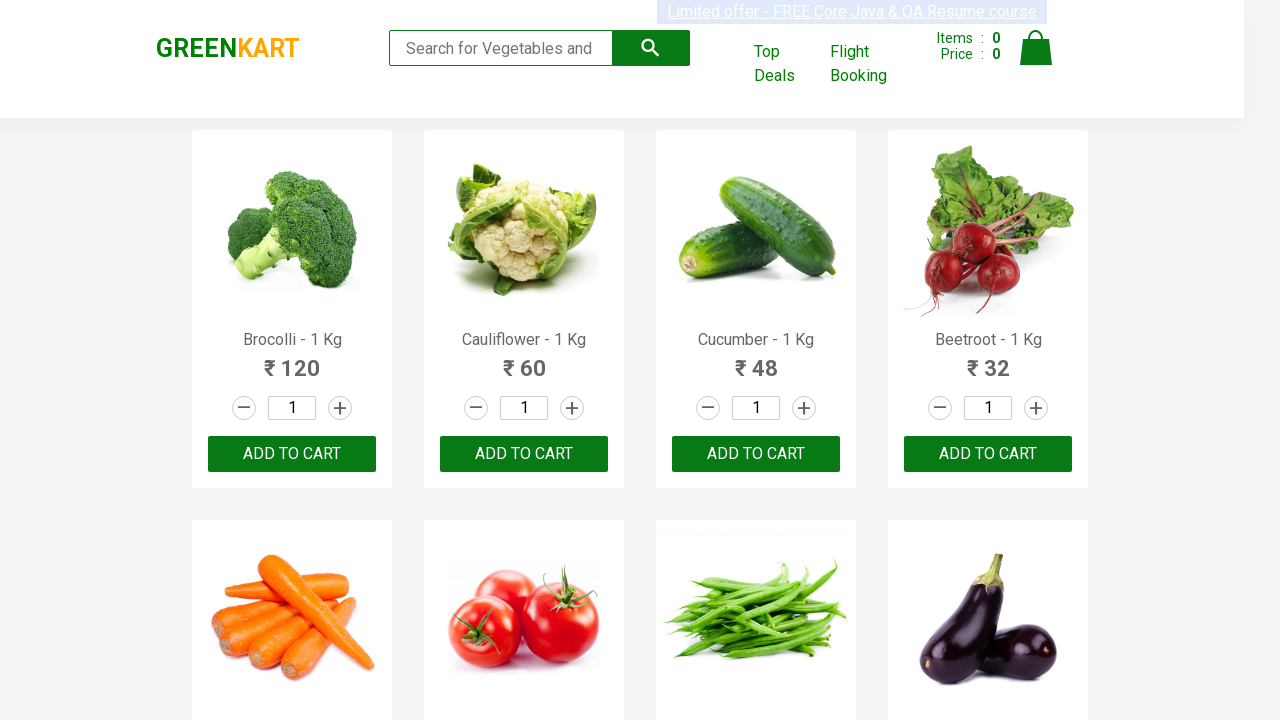

Filled search field with 'tom' on landing page on //input[@type='search']
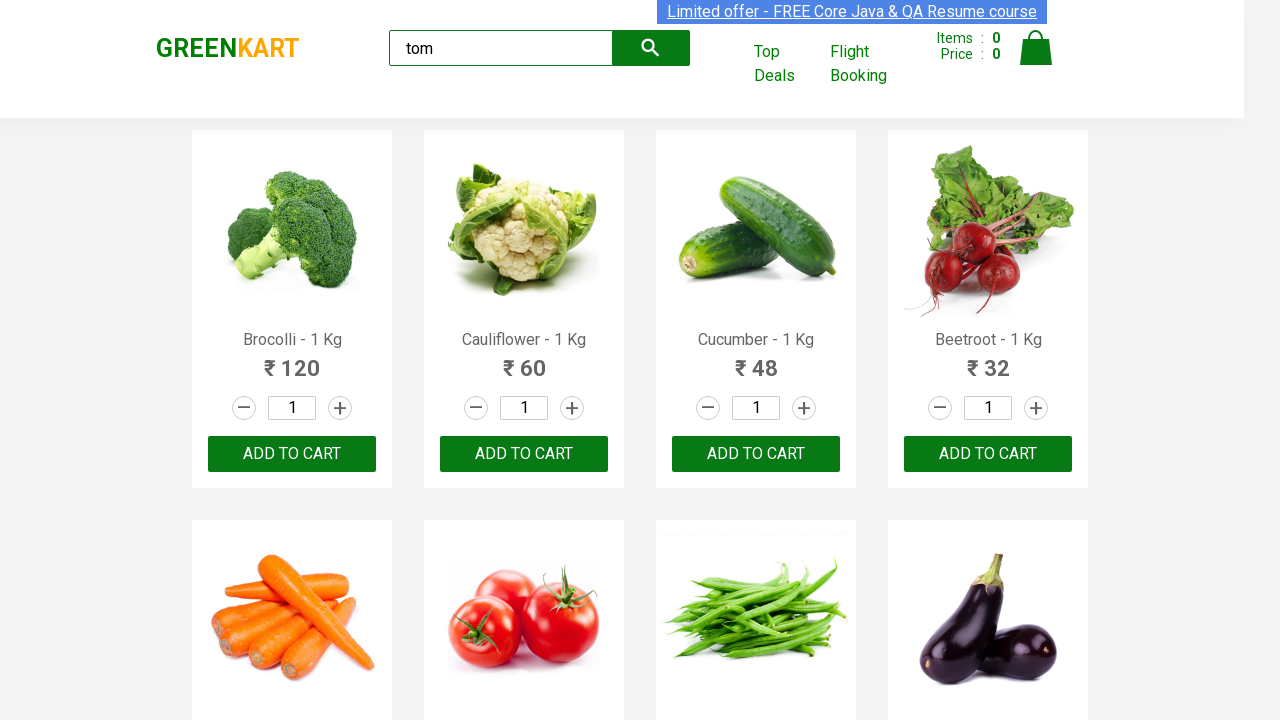

Waited for 2 seconds for search results to load
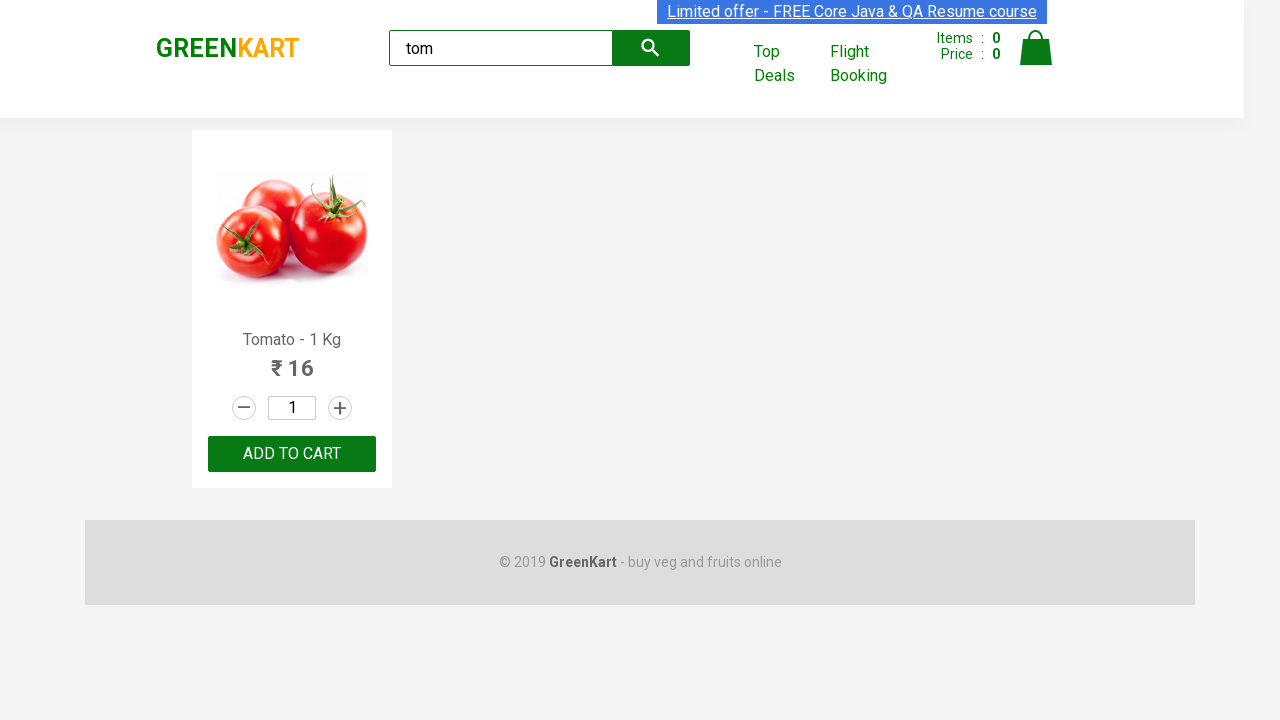

Extracted product name from landing page: 'Tomato'
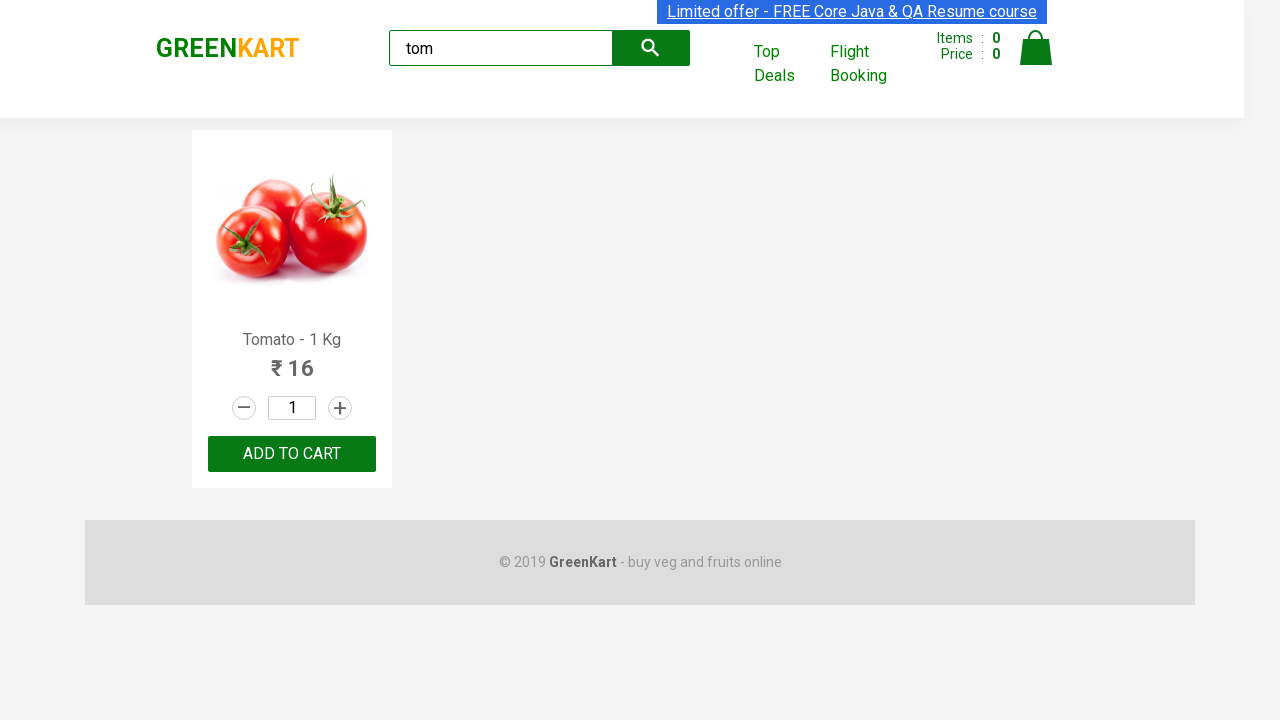

Clicked 'Top Deals' link to open offers page at (787, 64) on text=Top Deals
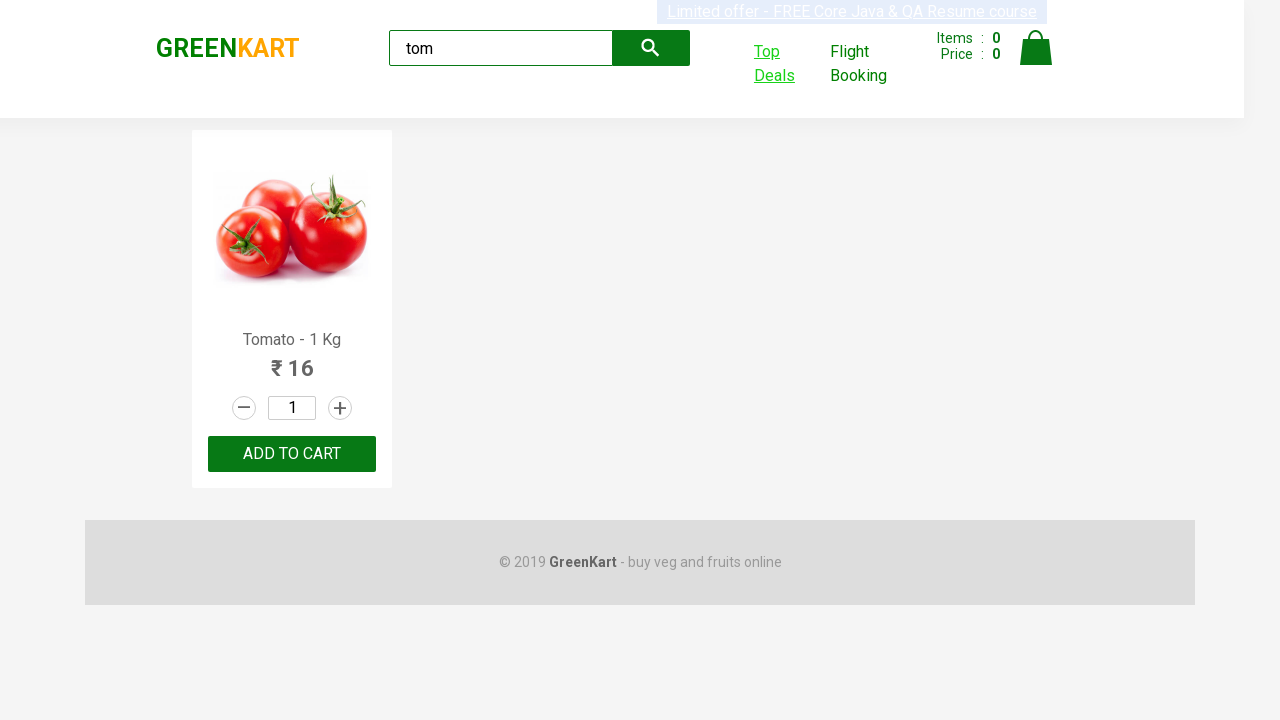

Offers page opened in new tab
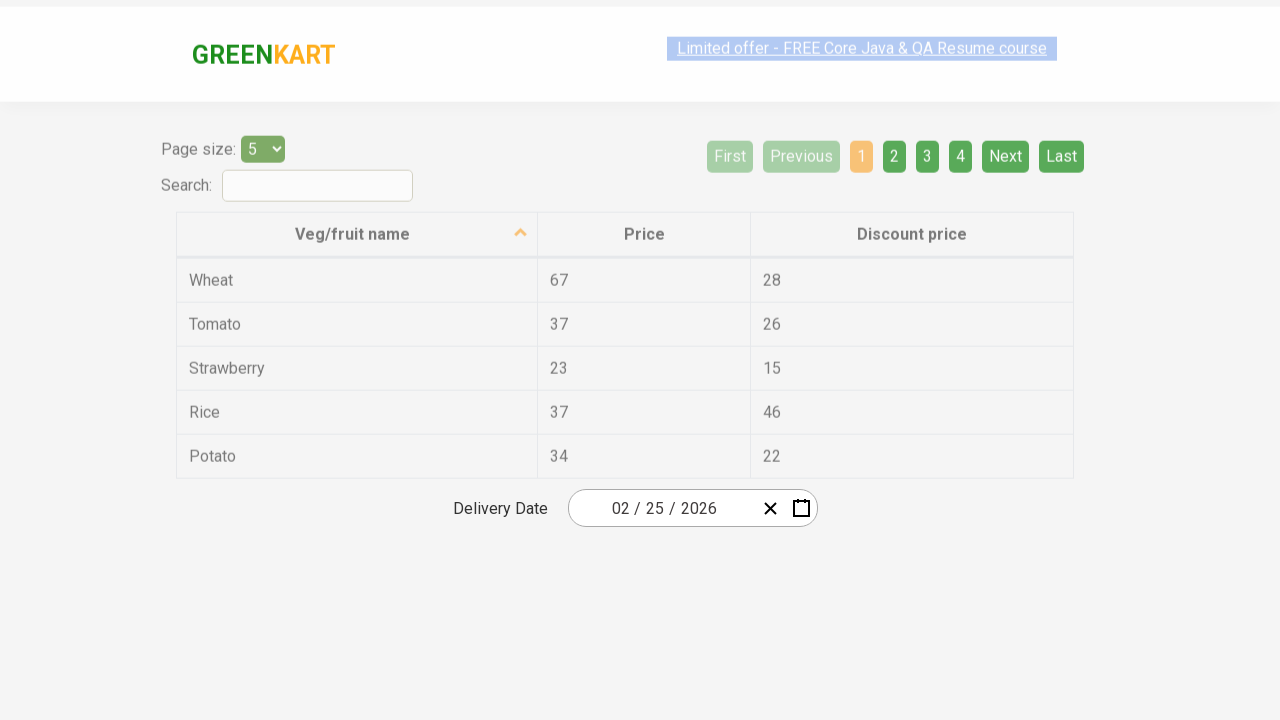

Filled search field with 'tom' on offers page on //input[@type='search']
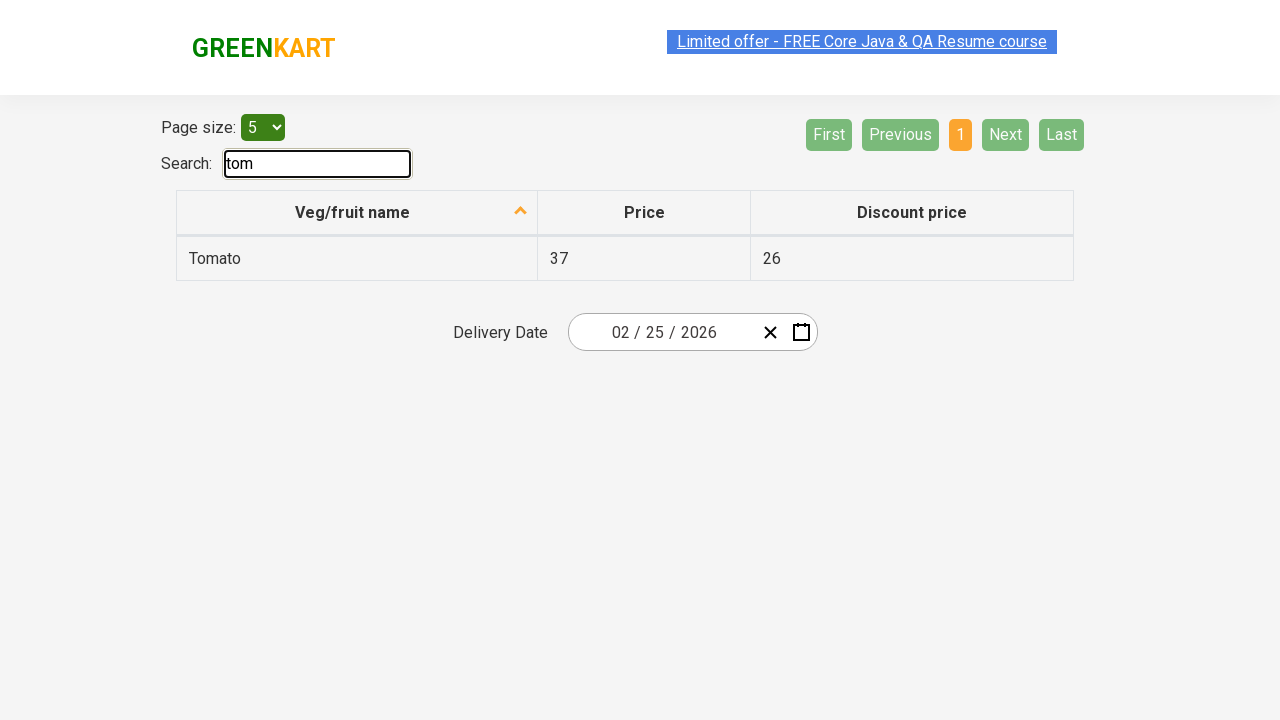

Waited for 2 seconds for search results to load on offers page
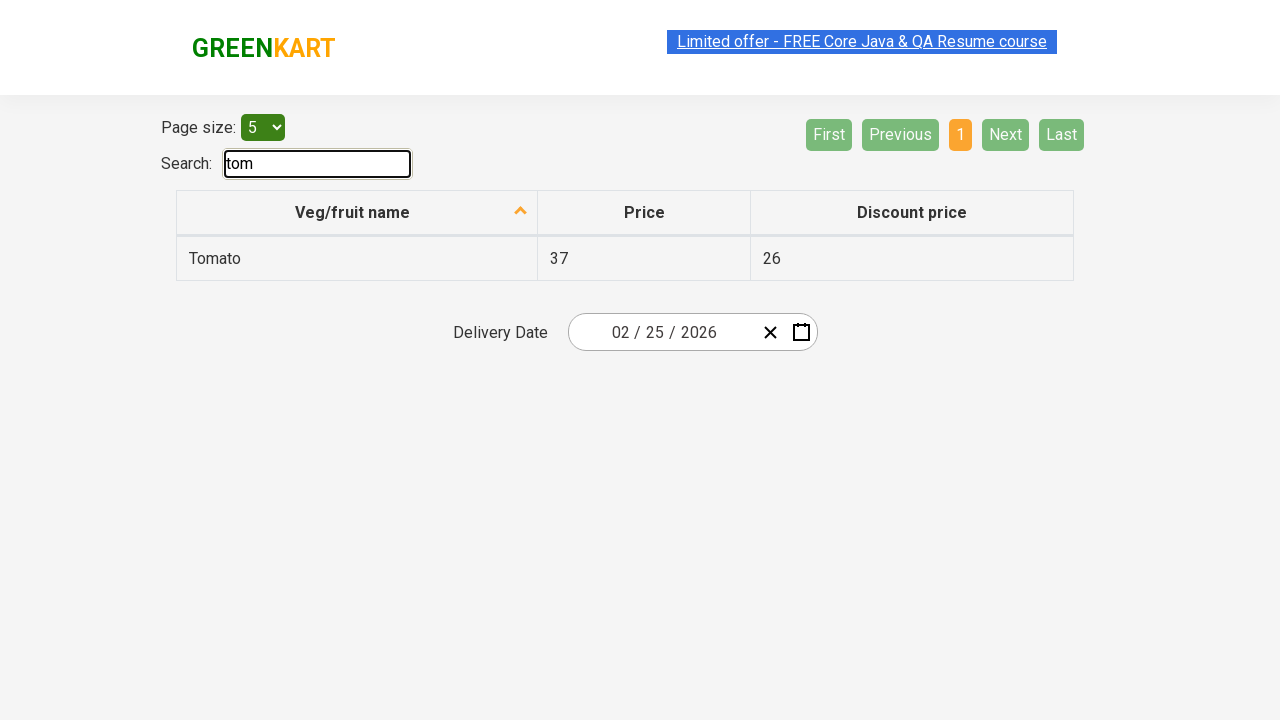

Extracted product name from offers page: 'Tomato'
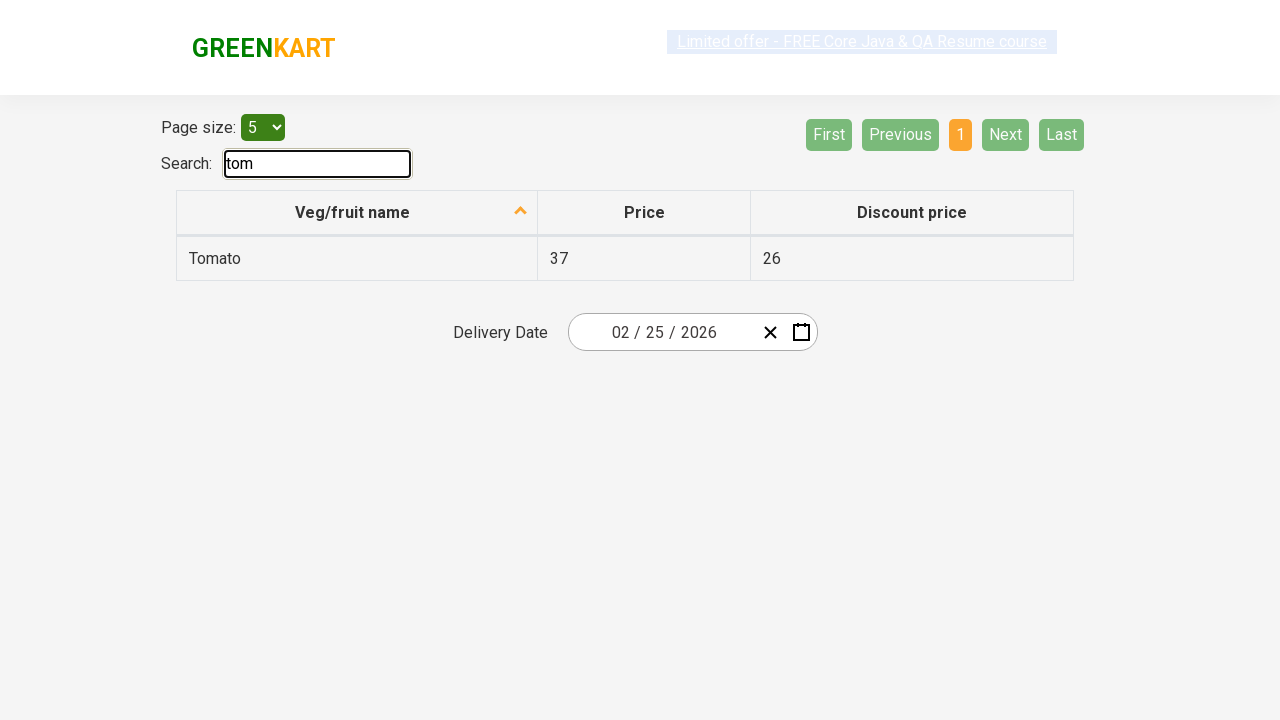

Verified product names match: 'Tomato' == 'Tomato'
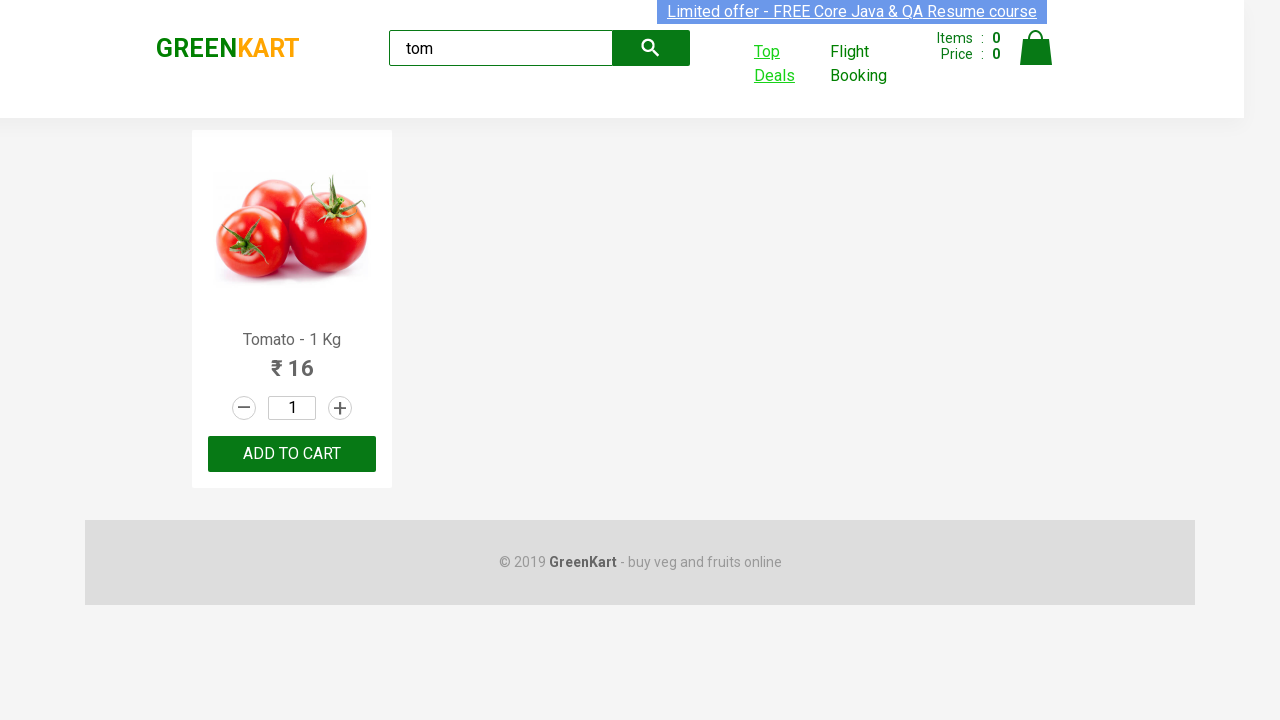

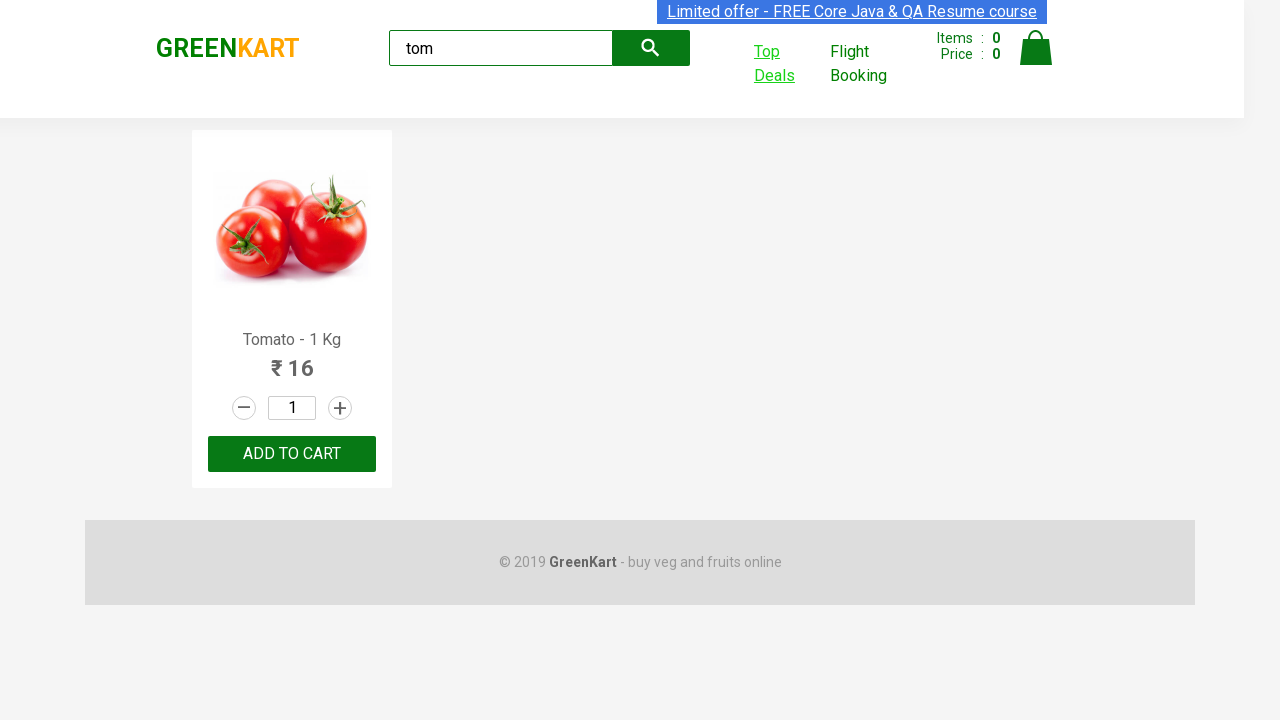